Tests different types of JavaScript alert dialogs (simple alert, timed alert, confirm dialog, and prompt dialog) by clicking buttons that trigger them and interacting with each alert type.

Starting URL: https://demoqa.com/alerts

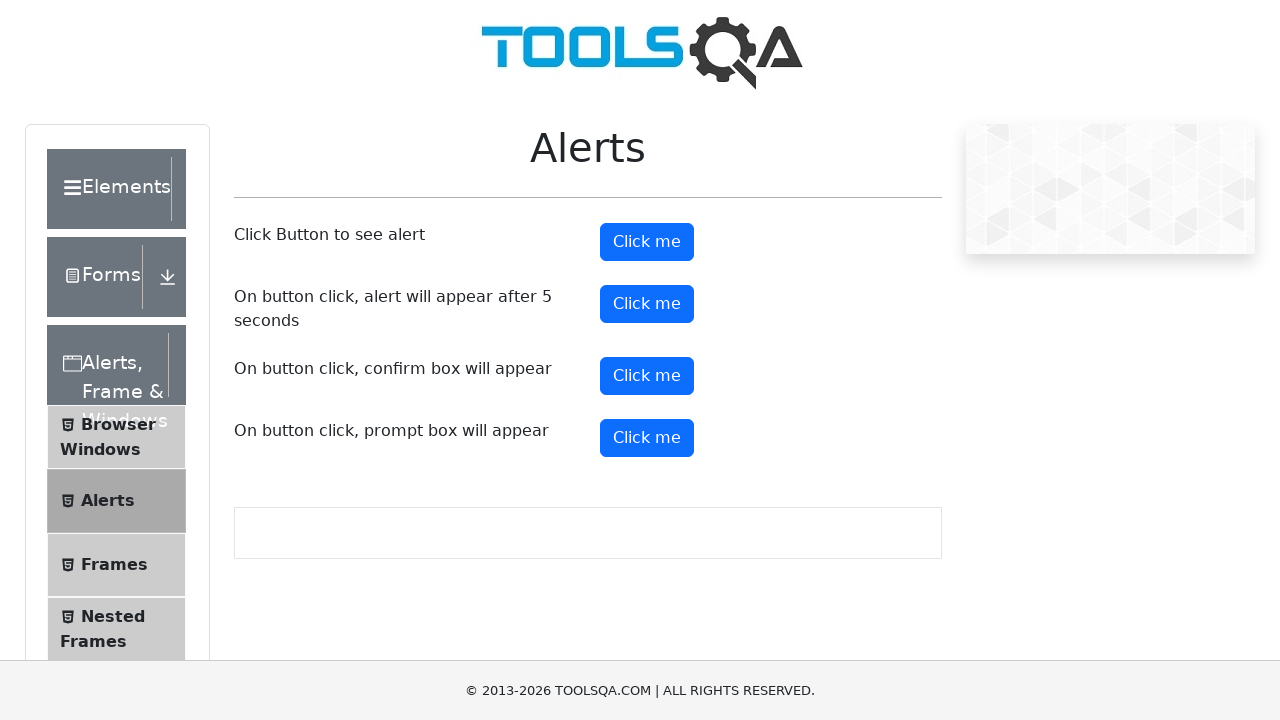

Clicked alert button to trigger simple alert dialog at (647, 242) on #alertButton
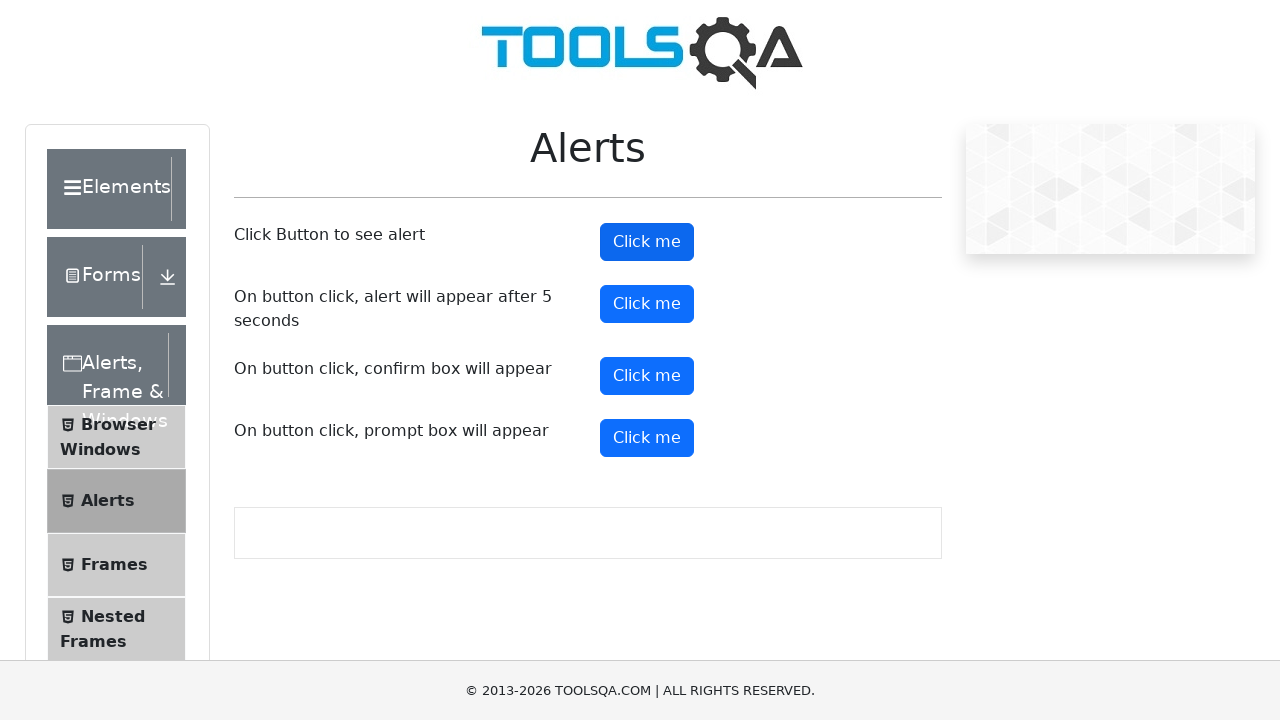

Set up dialog handler to accept simple alert
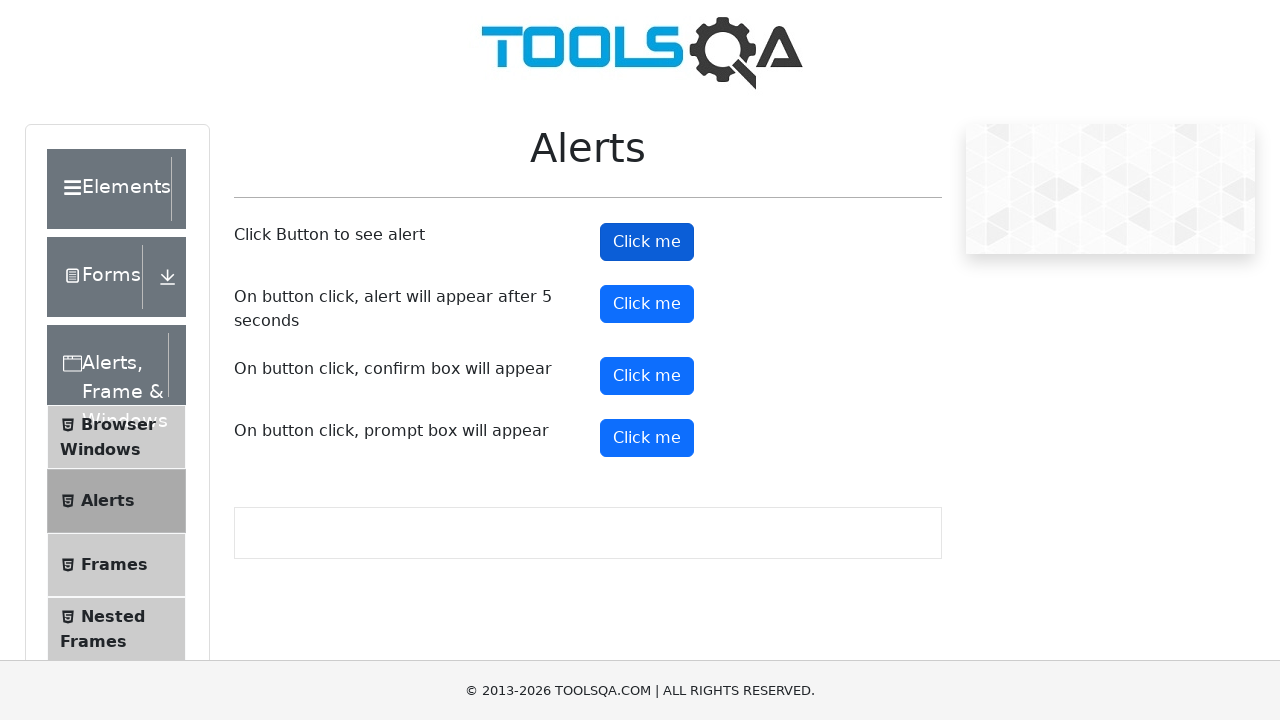

Simple alert dialog accepted and dismissed
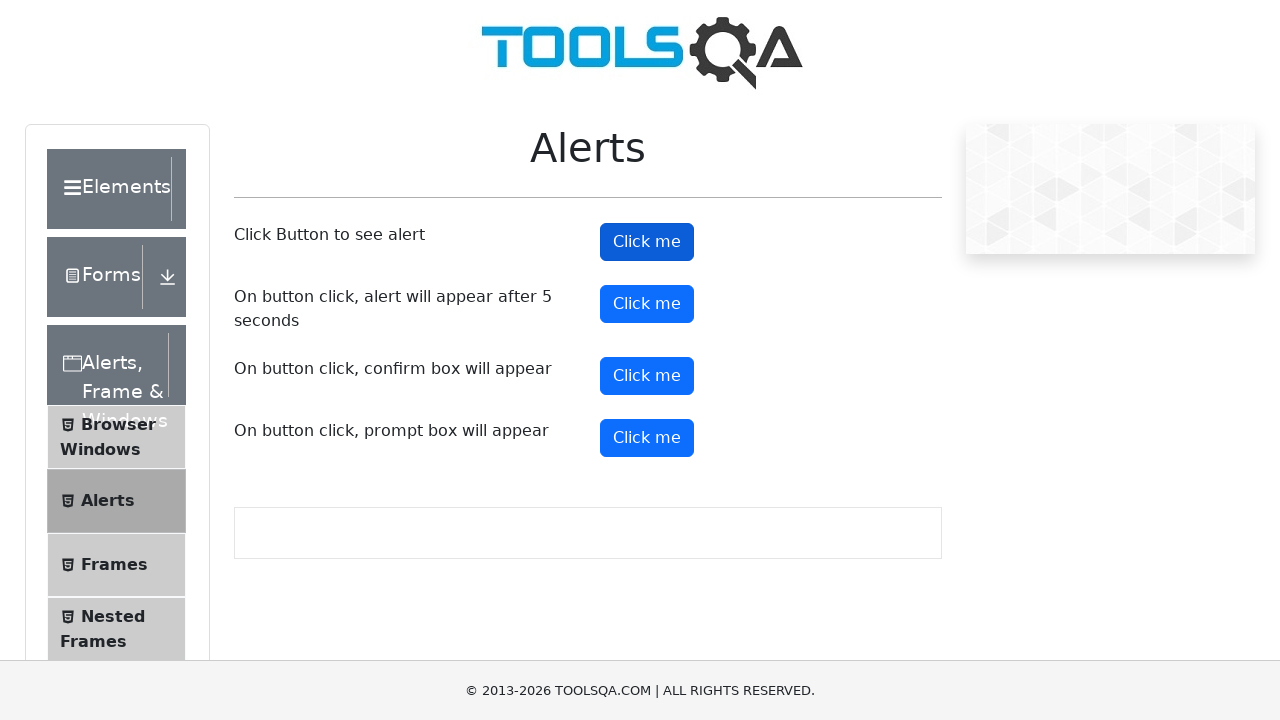

Clicked timer alert button to trigger delayed alert at (647, 304) on #timerAlertButton
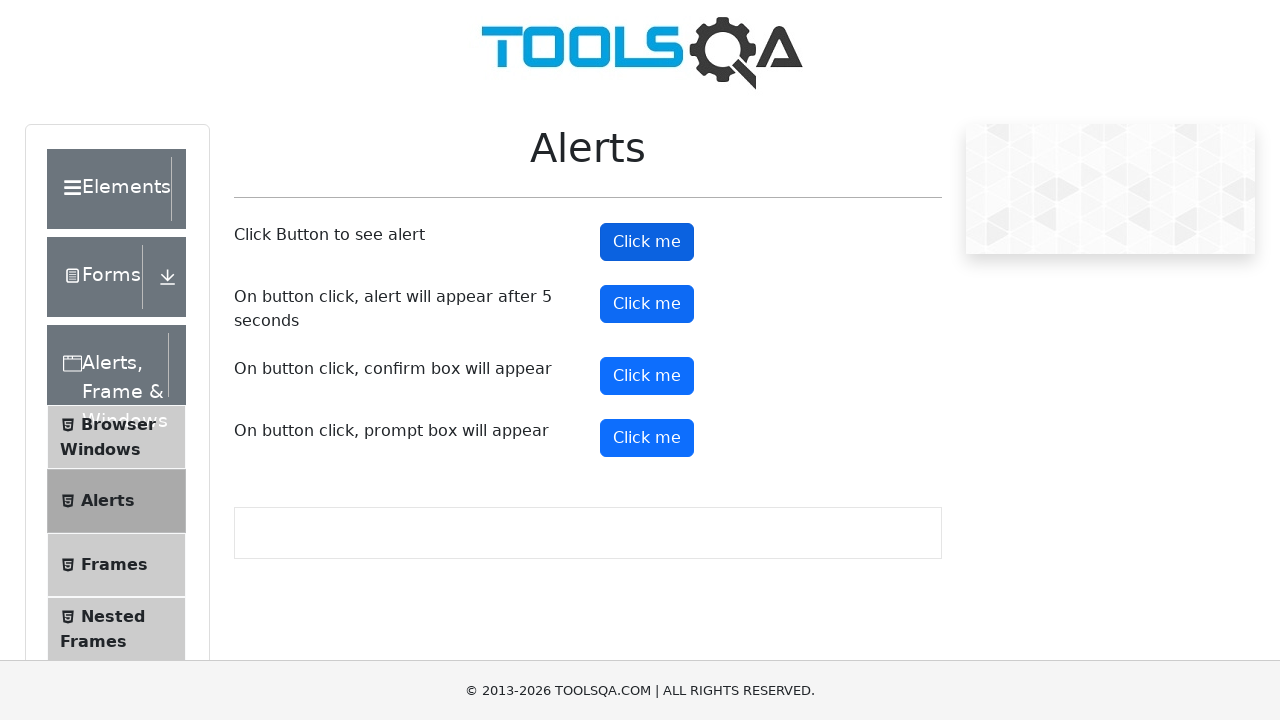

Timed alert appeared after 5 seconds and was accepted
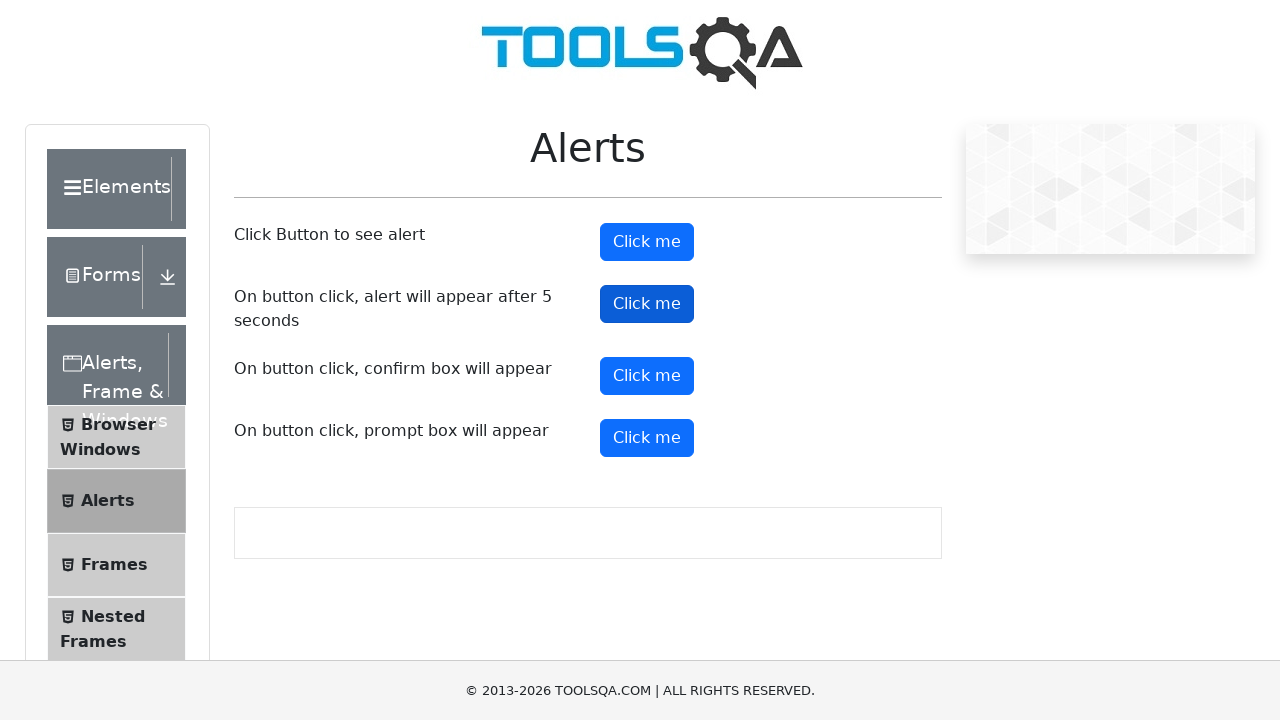

Clicked confirm button to trigger confirm dialog at (647, 376) on #confirmButton
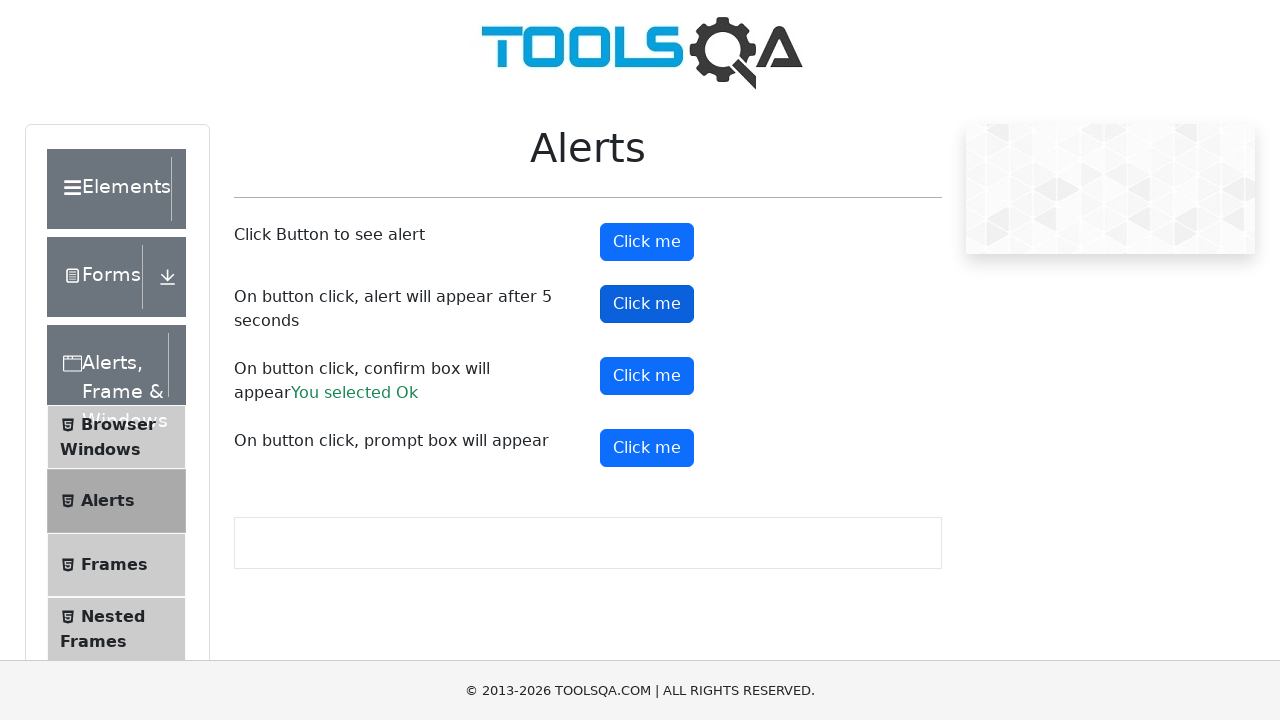

Set up dialog handler to dismiss confirm dialog
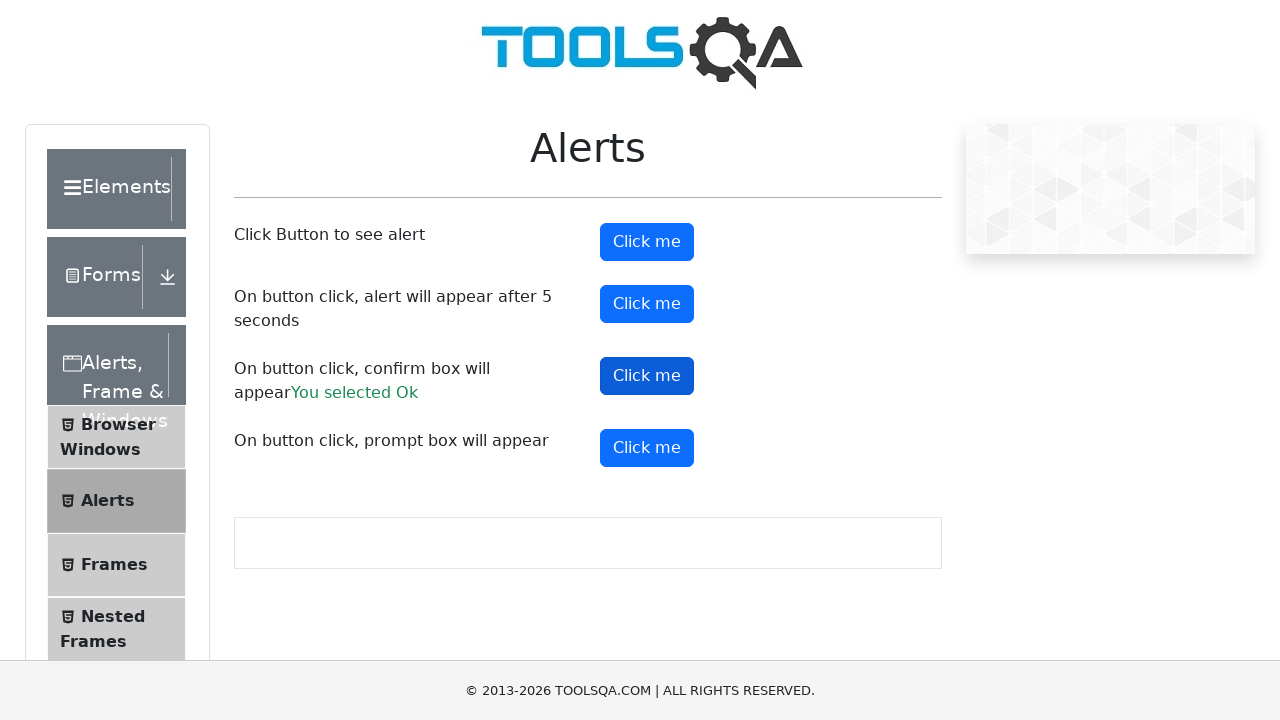

Confirm dialog dismissed (cancelled)
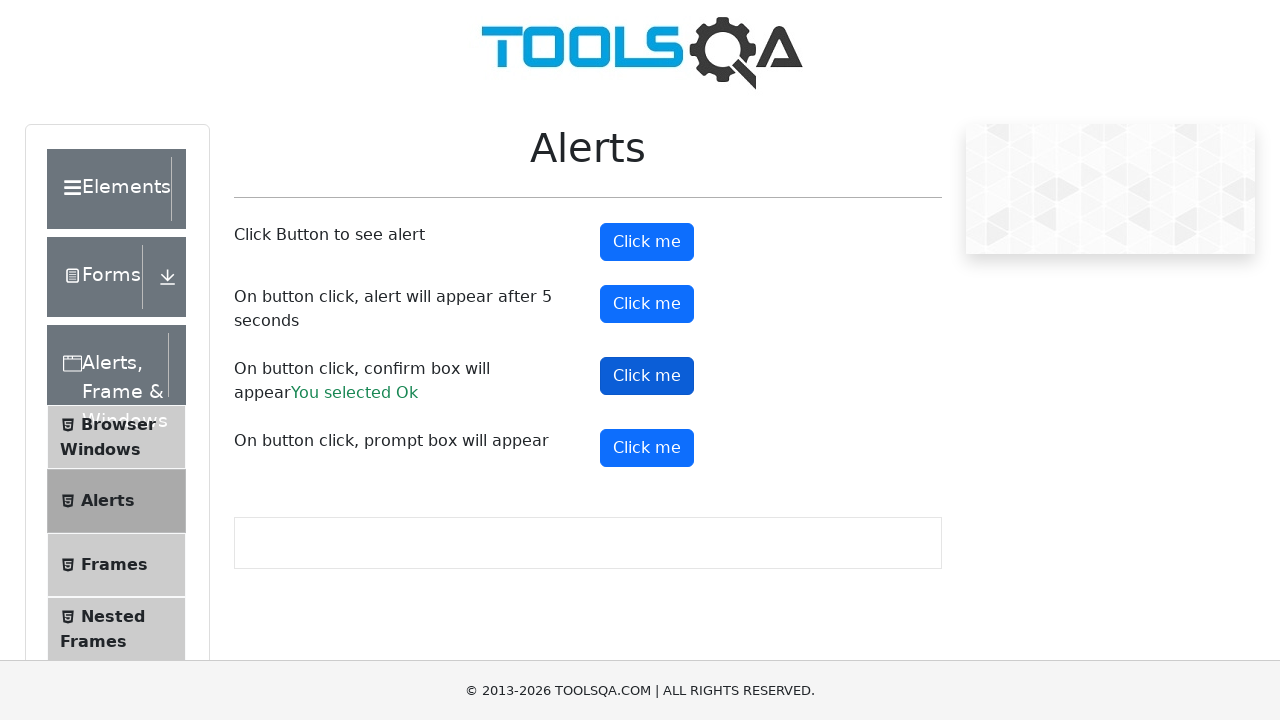

Clicked prompt button to trigger prompt dialog at (647, 448) on #promtButton
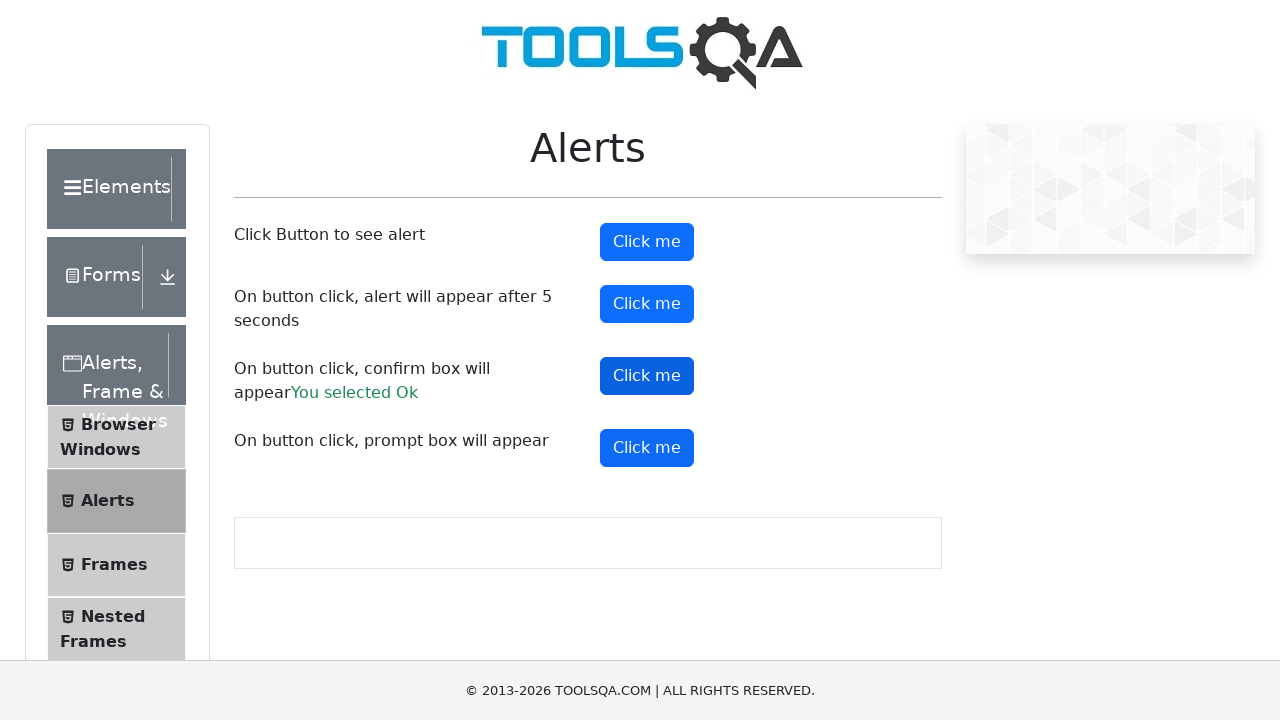

Set up dialog handler to accept prompt with text 'YOGESH'
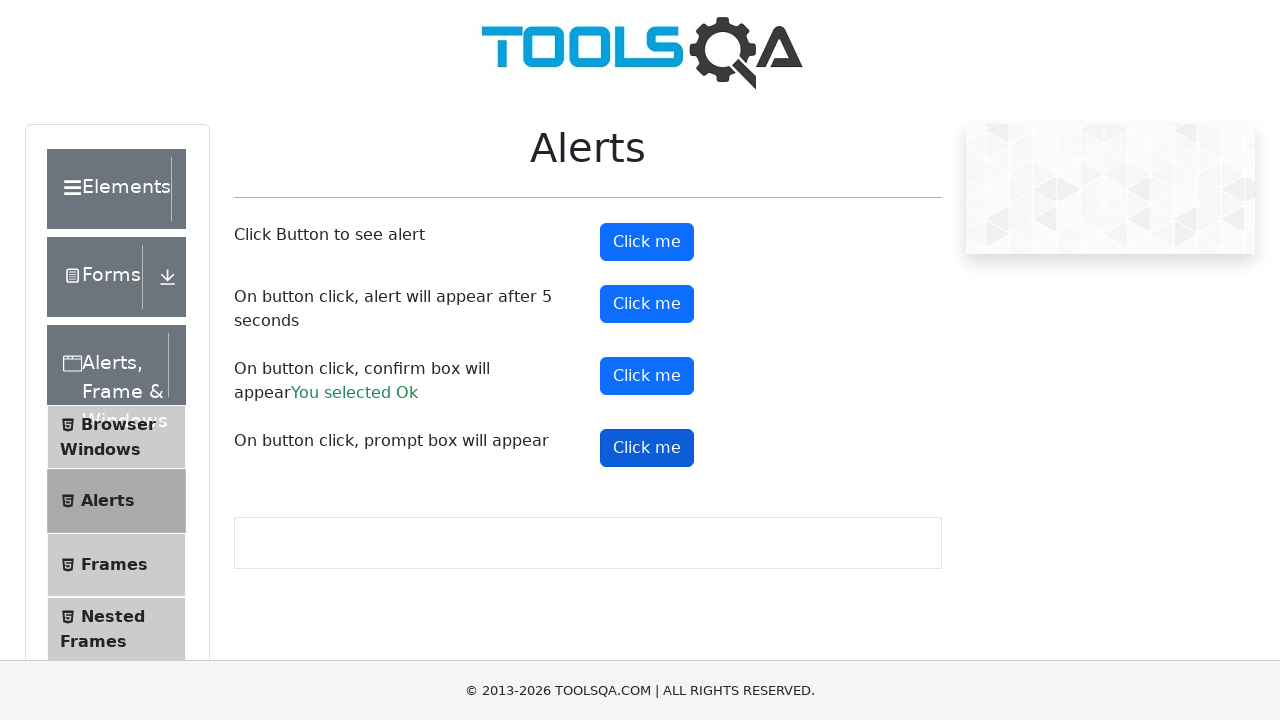

Prompt dialog accepted with text input 'YOGESH'
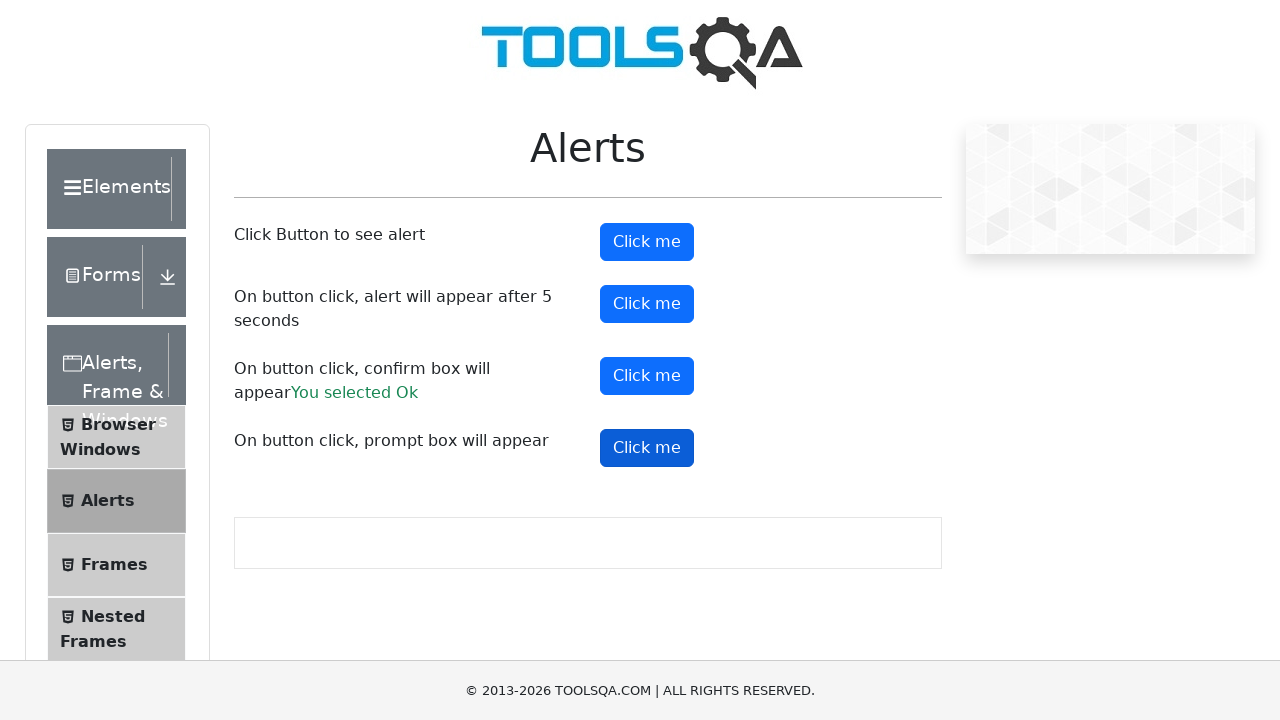

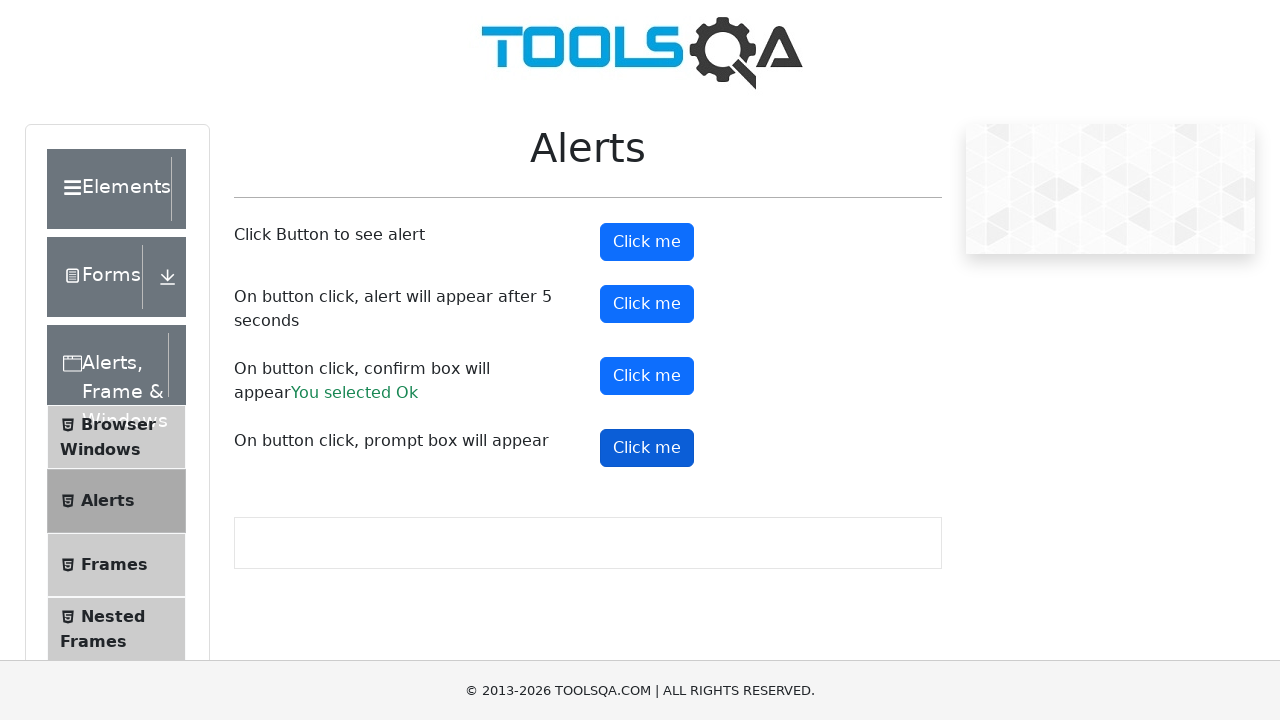